Tests multiple select dropdown functionality by selecting multiple programming language options, then deselecting all values

Starting URL: https://practice.cydeo.com/dropdown

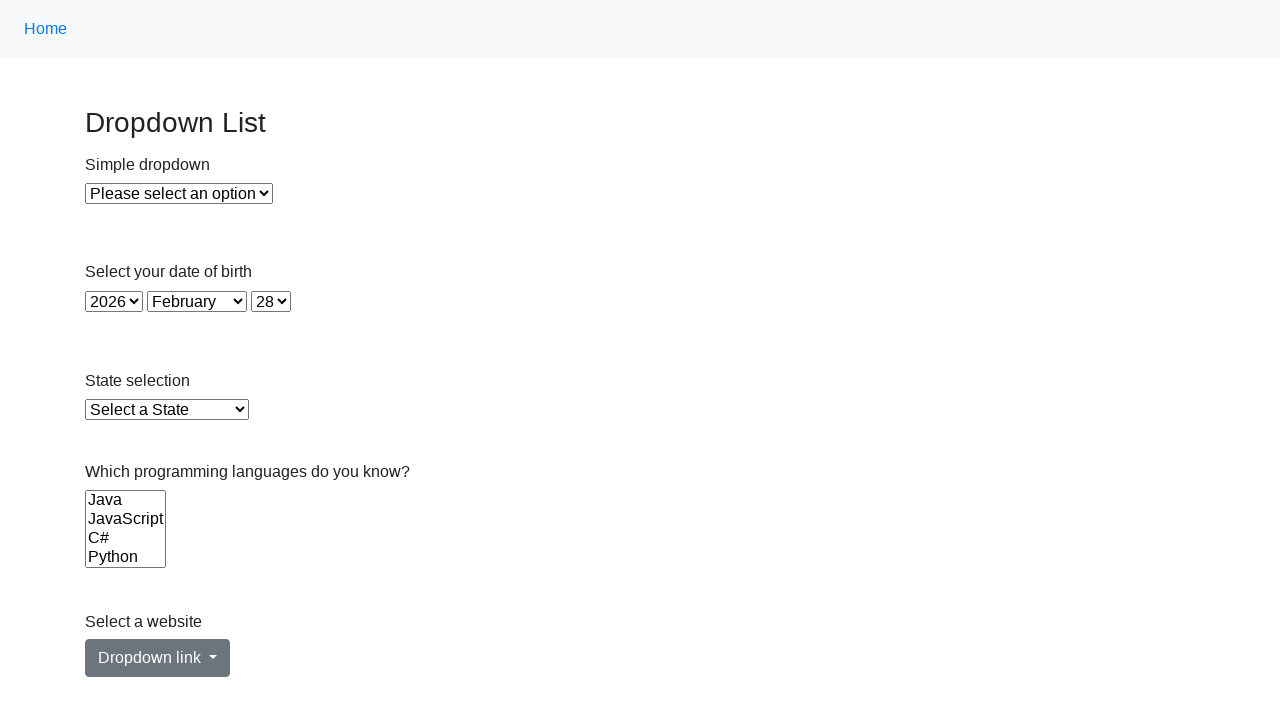

Located the Languages multiple select dropdown
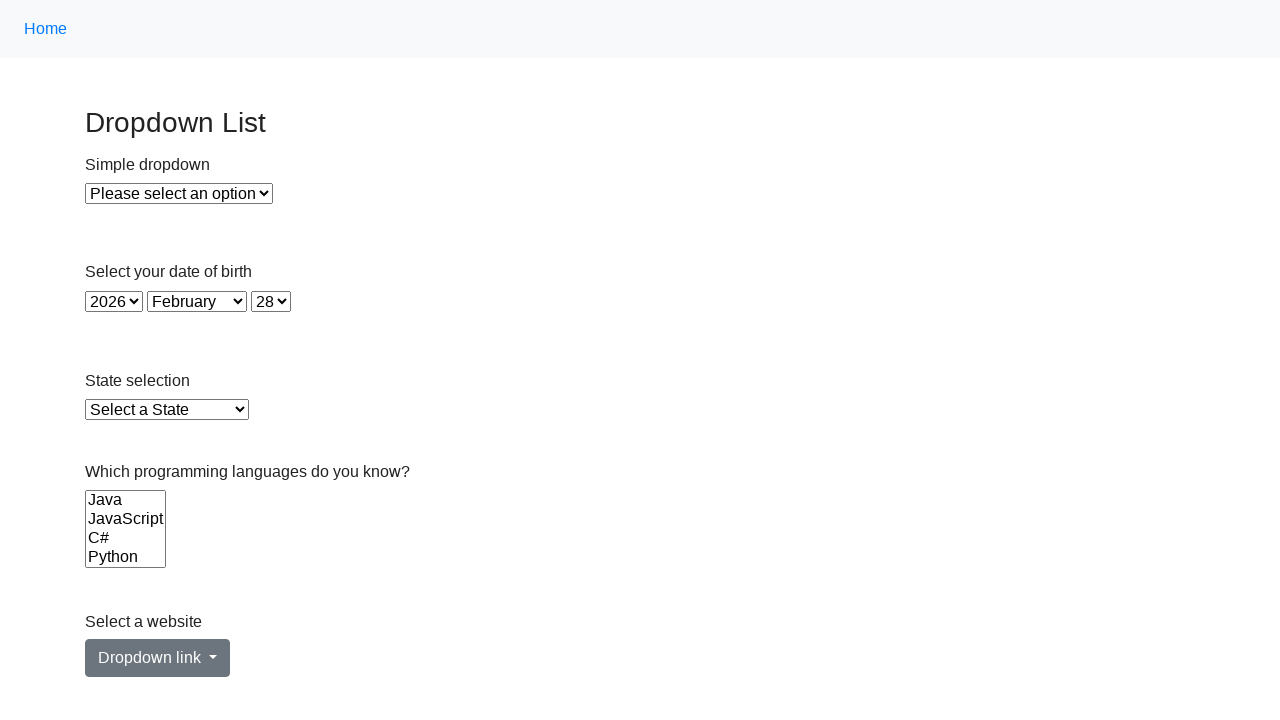

Selected first option (Java) by index on select[name='Languages']
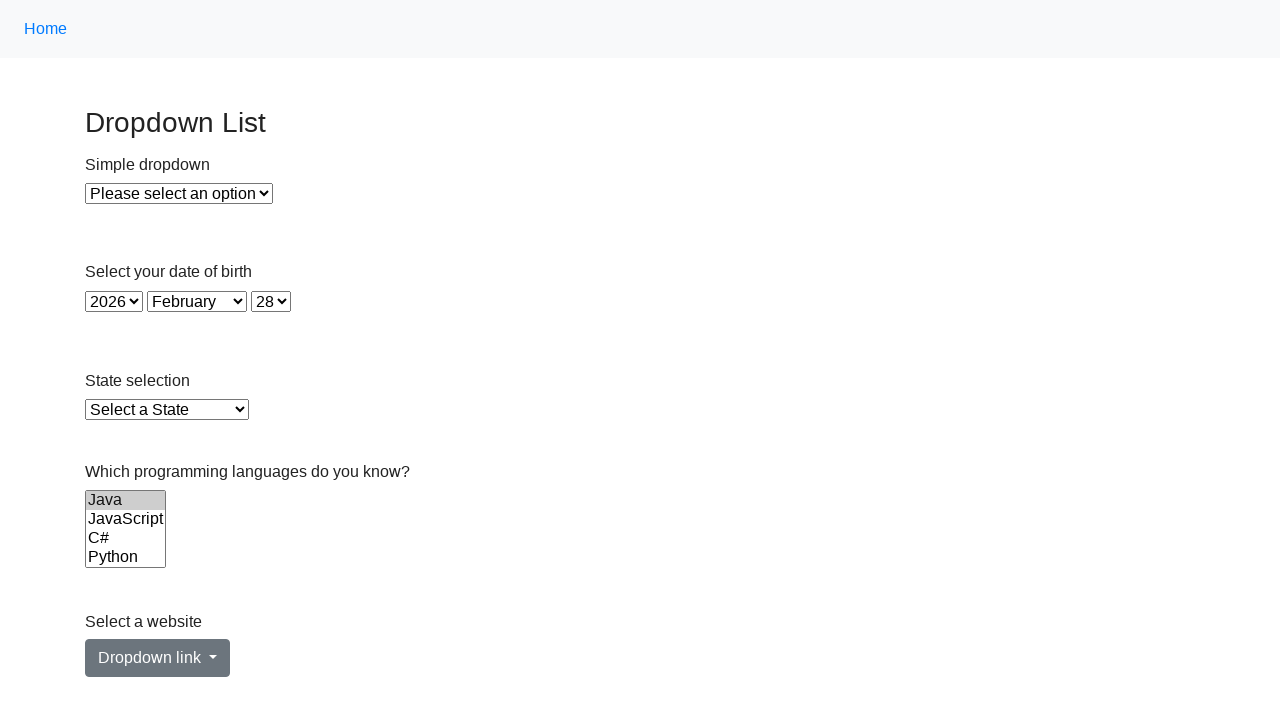

Selected JavaScript by value on select[name='Languages']
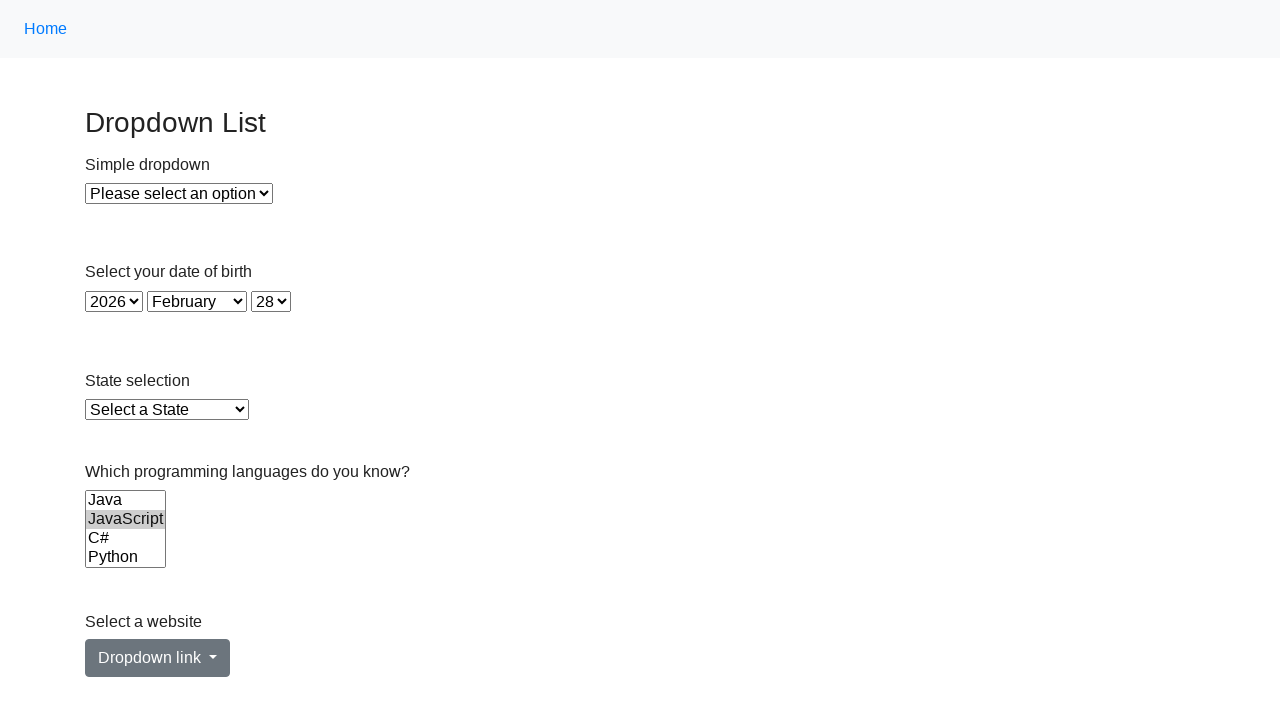

Selected C# by label on select[name='Languages']
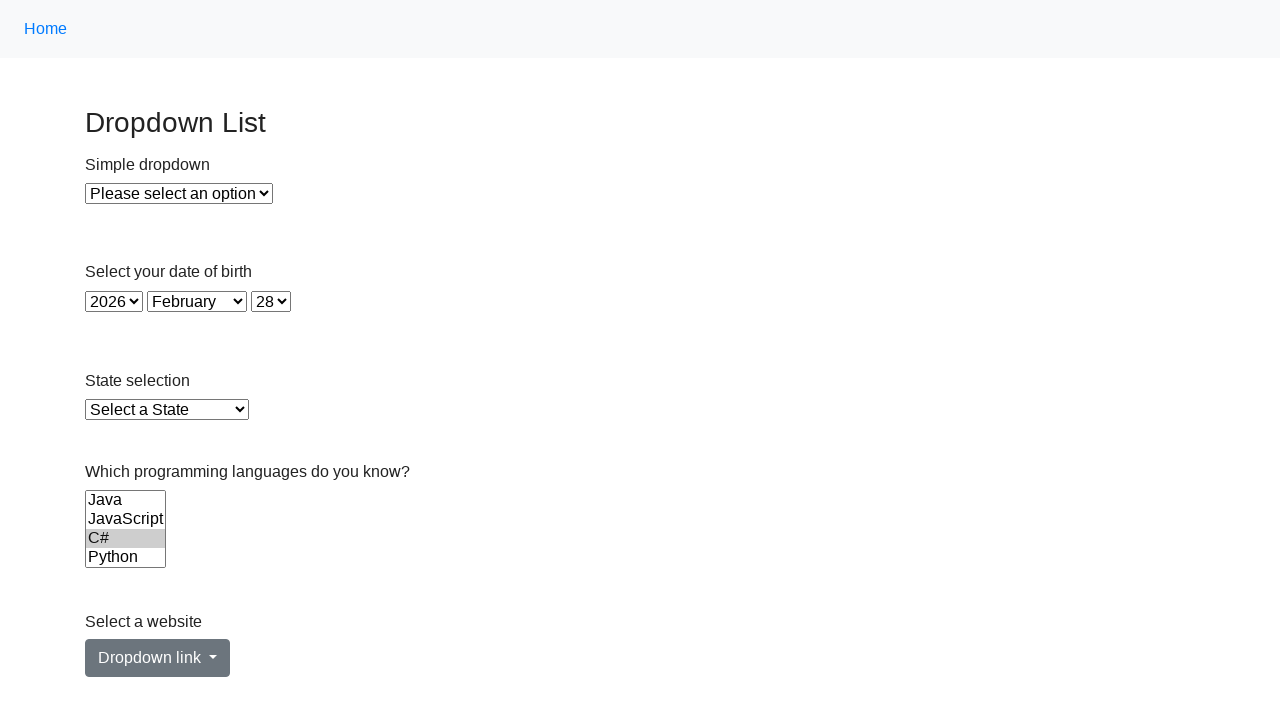

Selected fourth option by index on select[name='Languages']
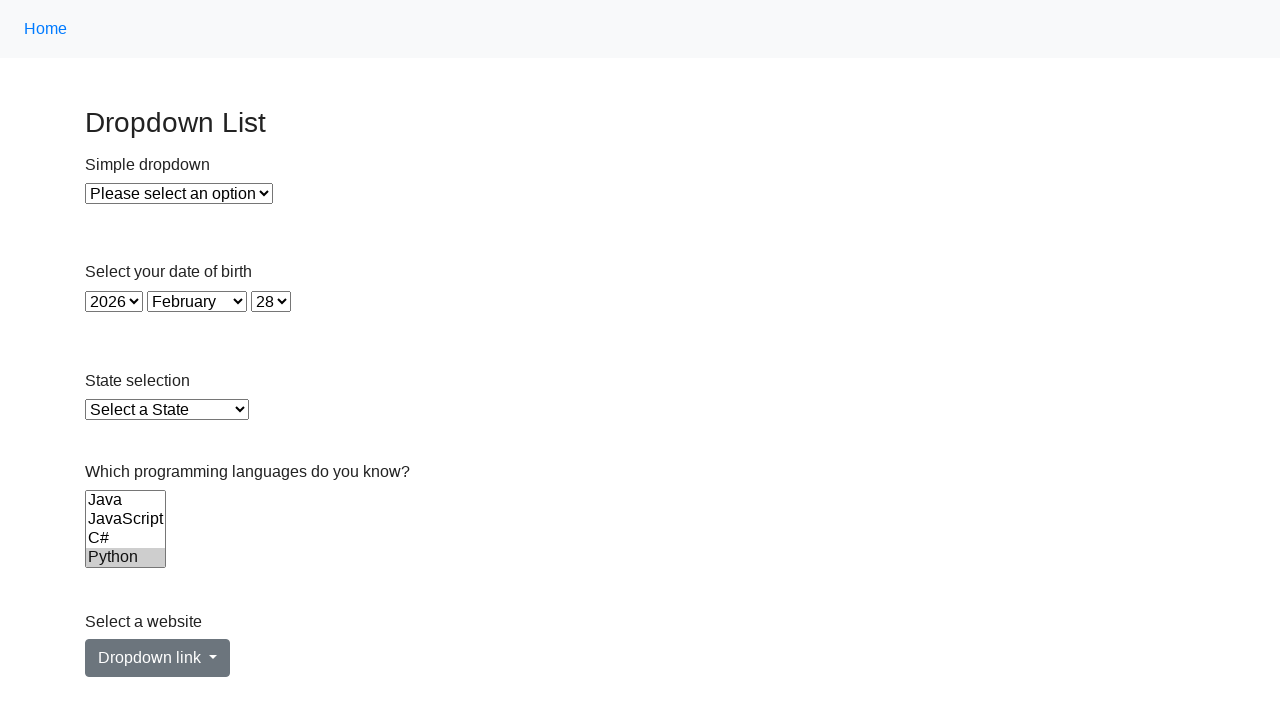

Selected Ruby by value on select[name='Languages']
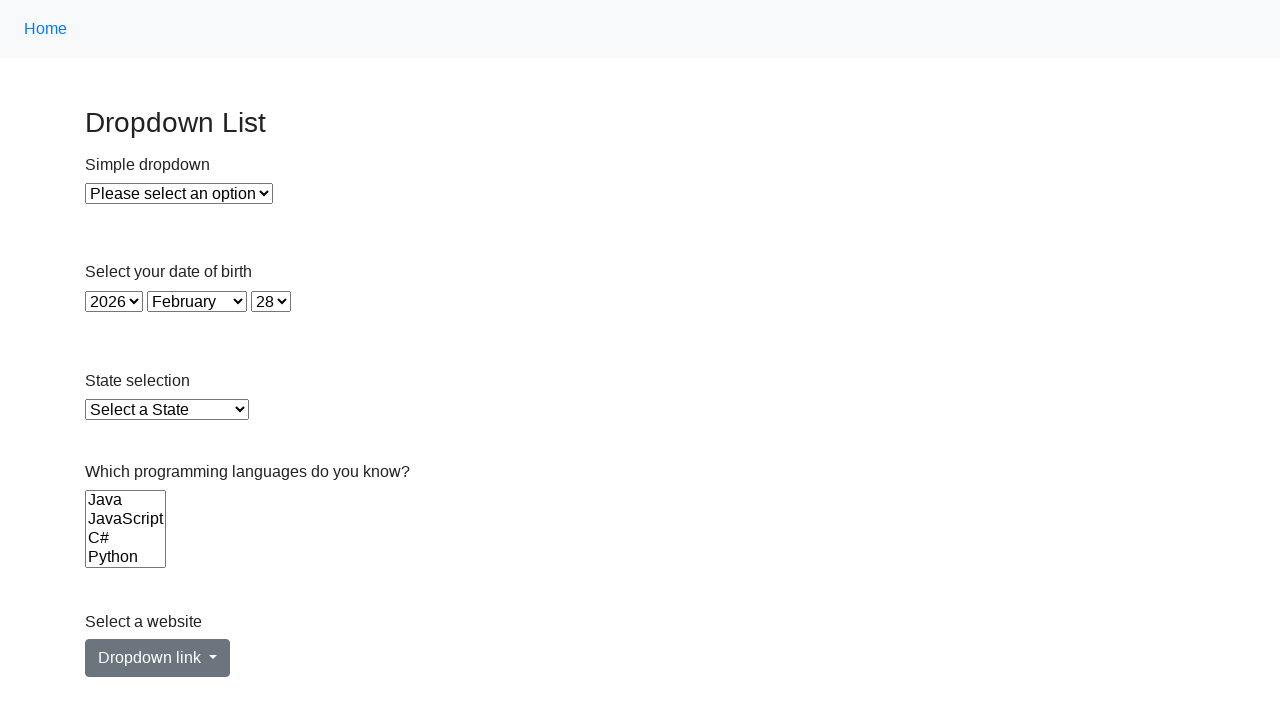

Selected C by label on select[name='Languages']
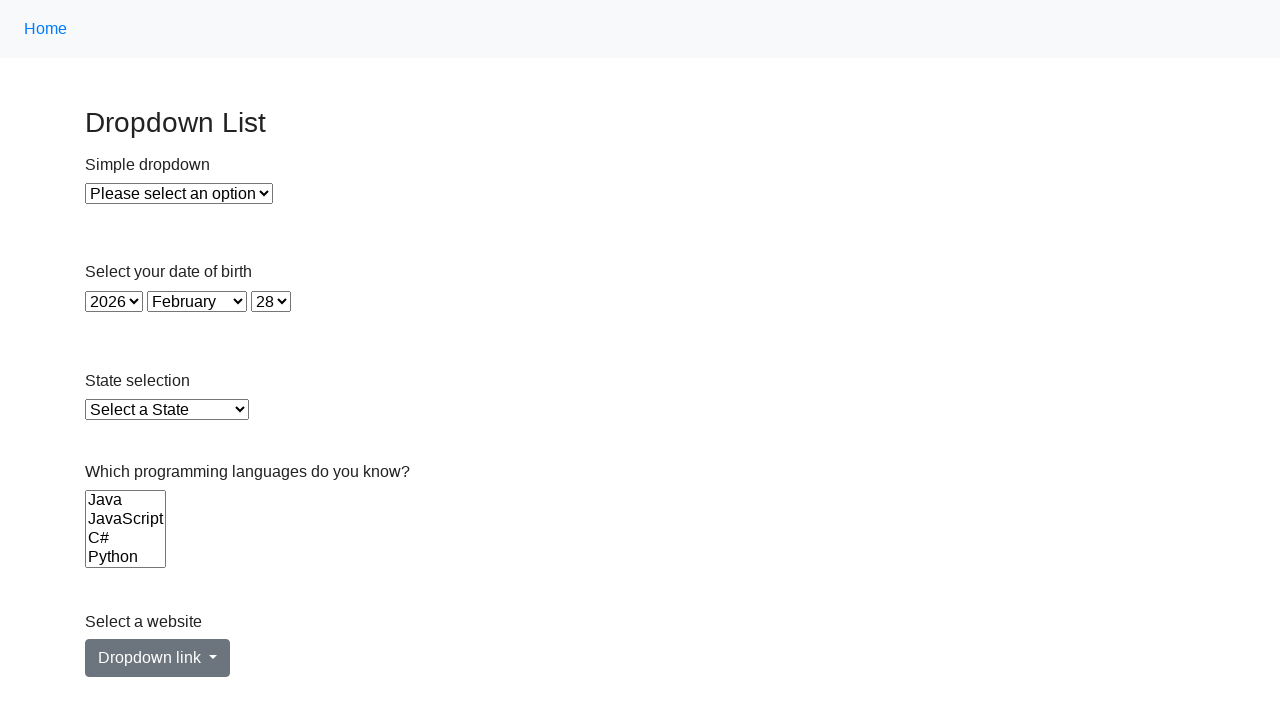

Waited 500ms to observe all selections
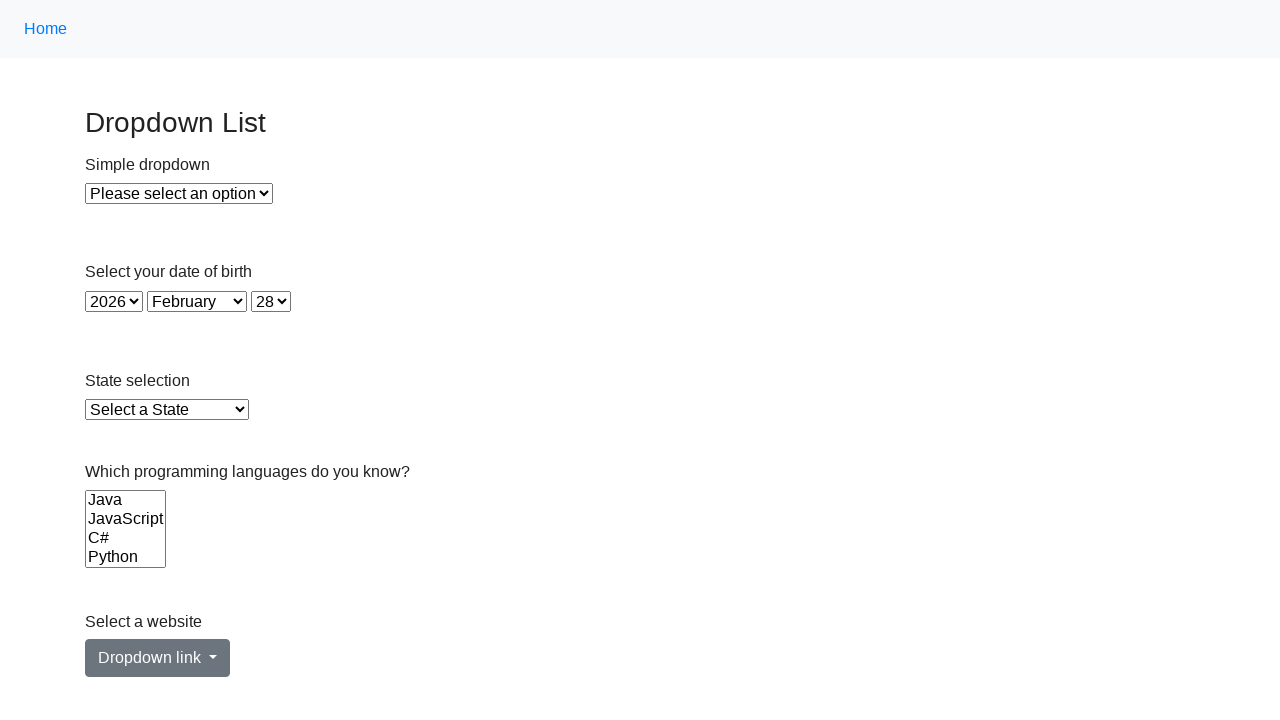

Deselected all options in the dropdown
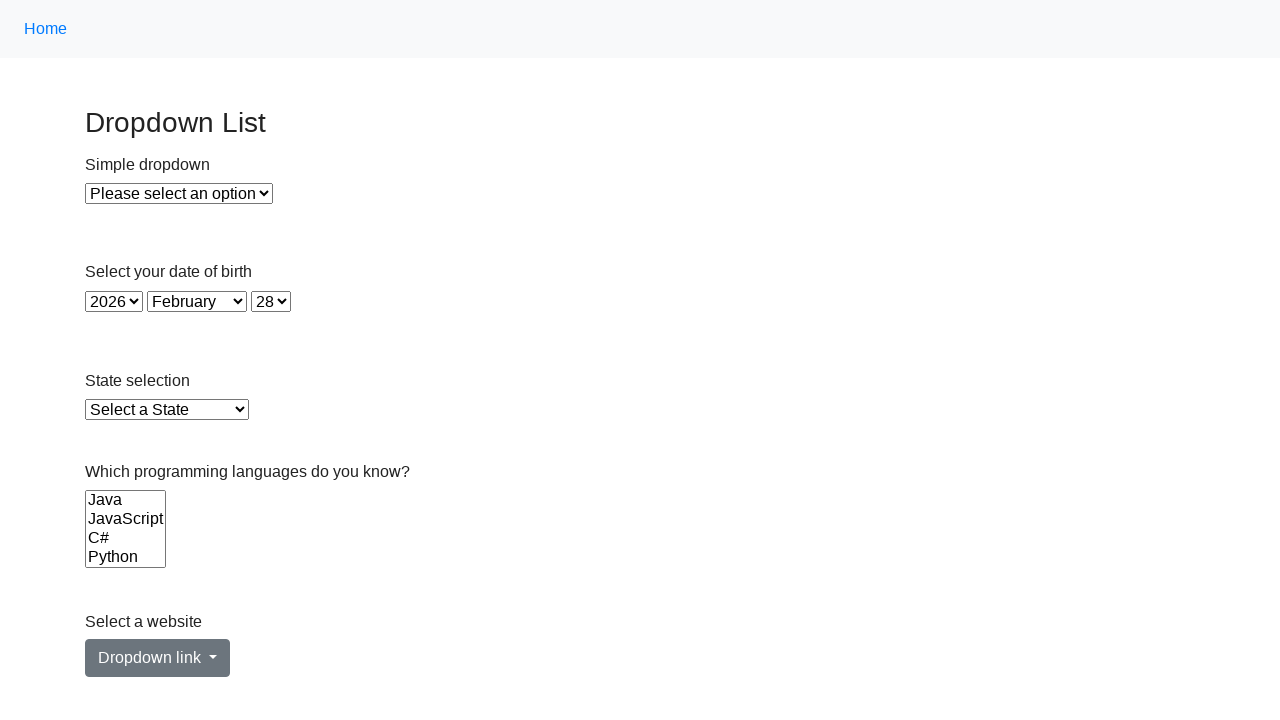

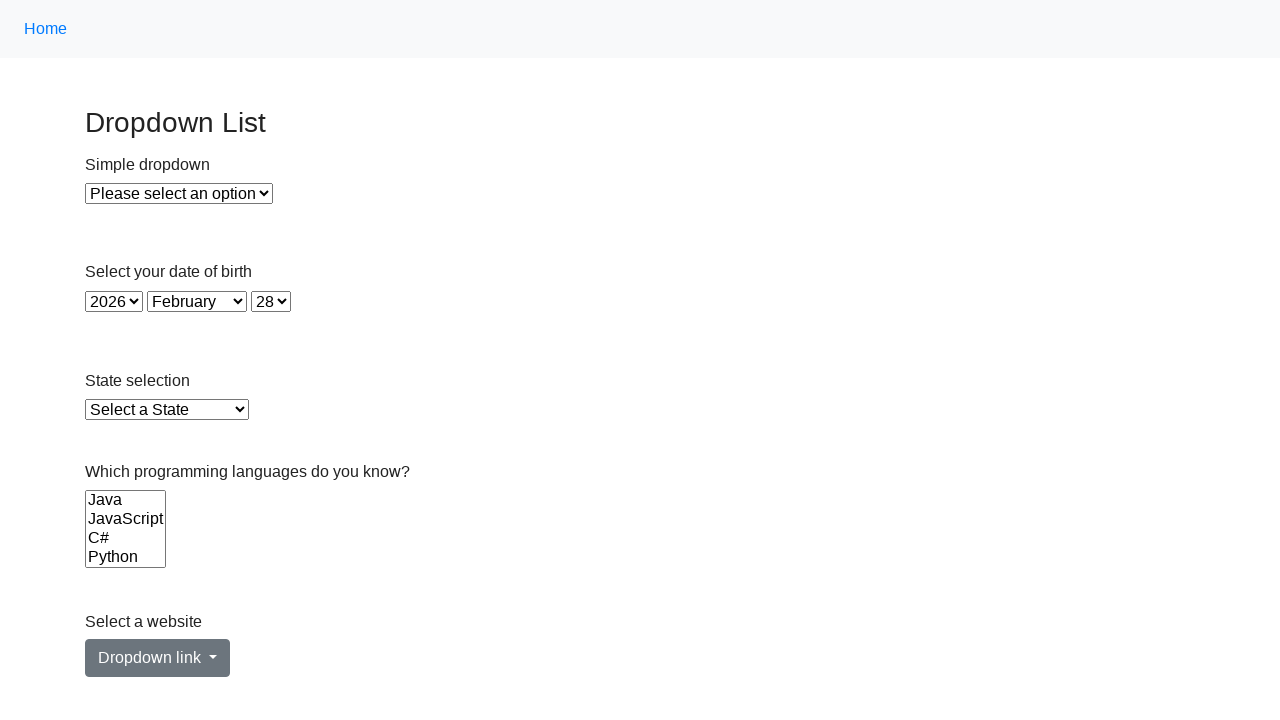